Tests the visibility toggle functionality by verifying a text input field is initially displayed, clicking a hide button, and verifying the field becomes hidden

Starting URL: https://rahulshettyacademy.com/AutomationPractice/

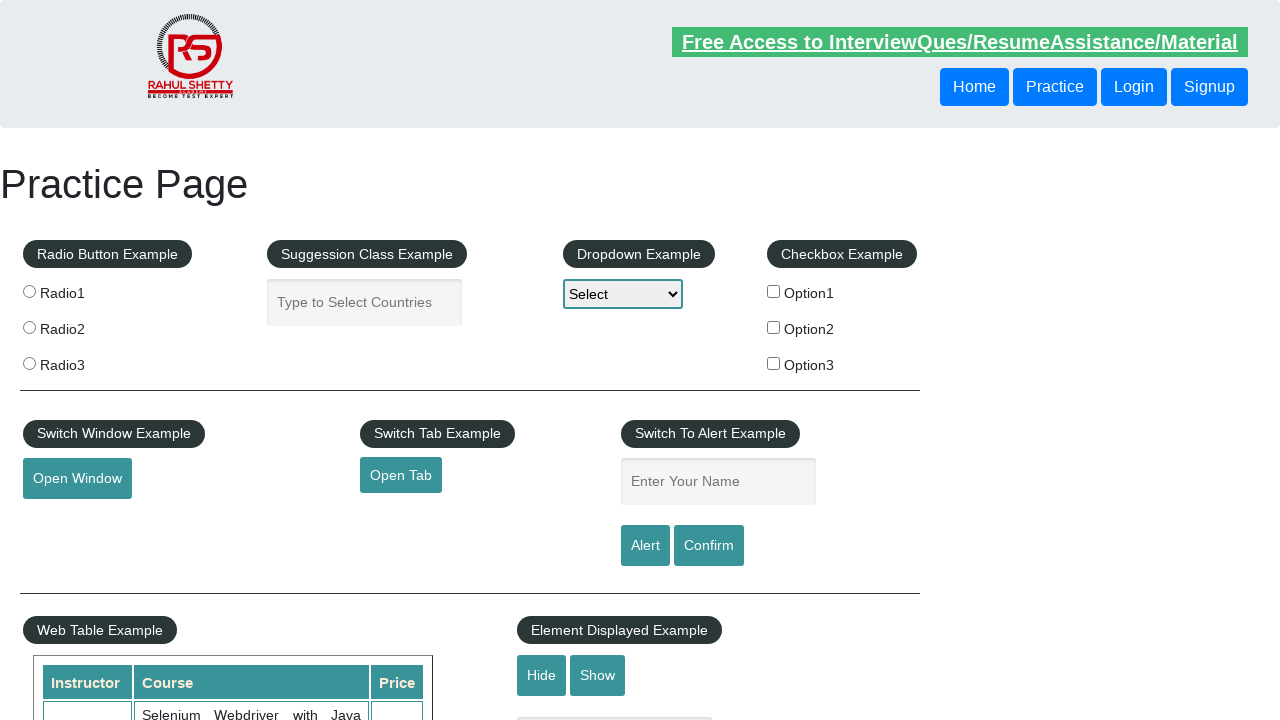

Navigated to AutomationPractice URL
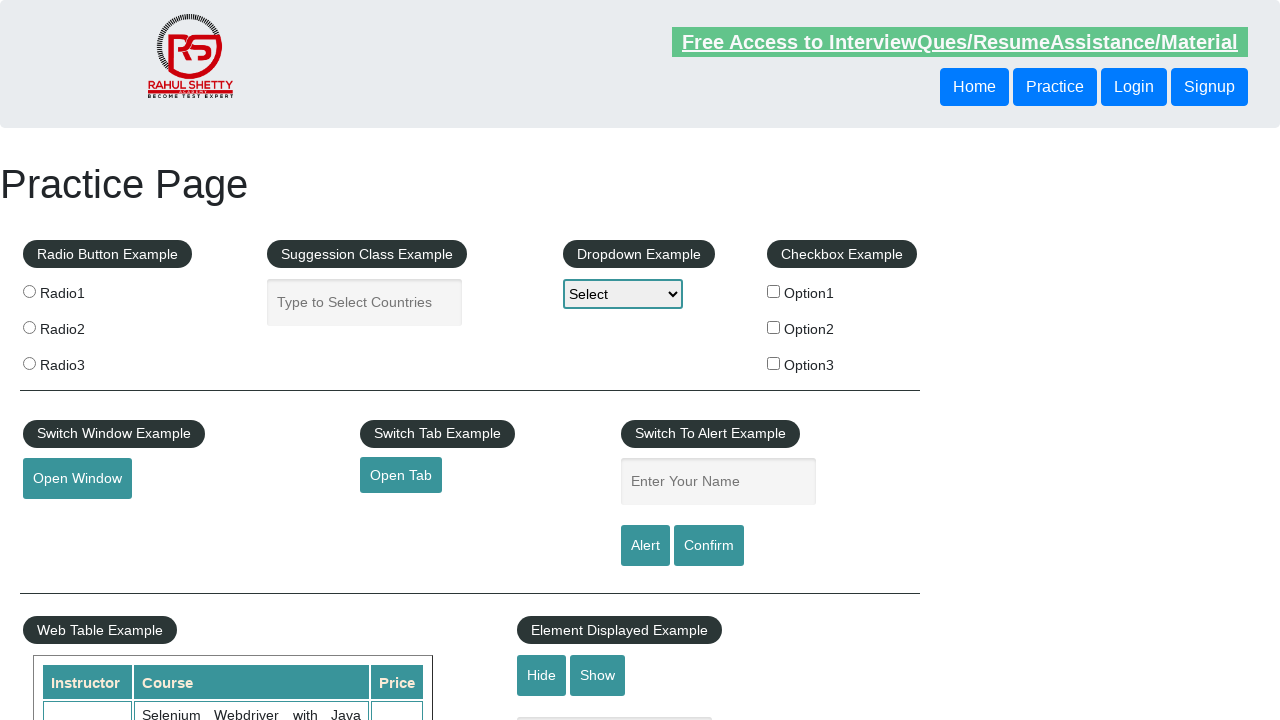

Text input field selector loaded
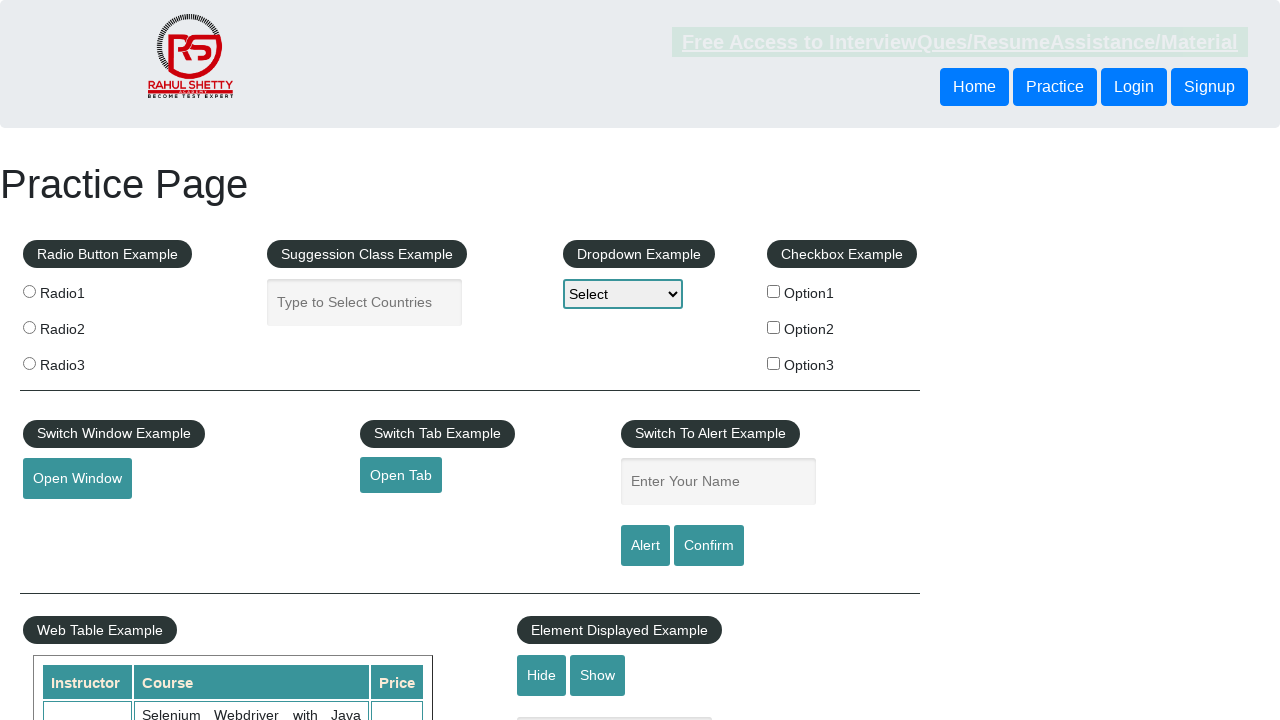

Verified text input field is initially displayed
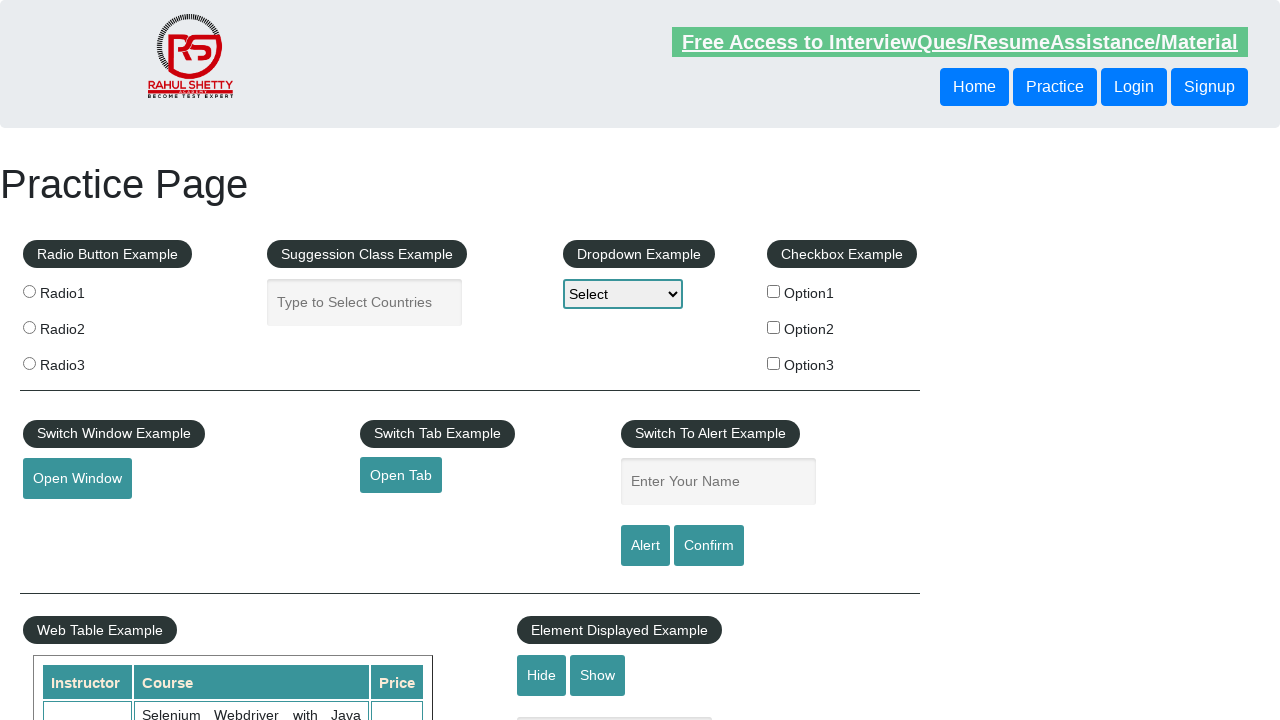

Clicked hide button to hide the text field at (542, 675) on #hide-textbox
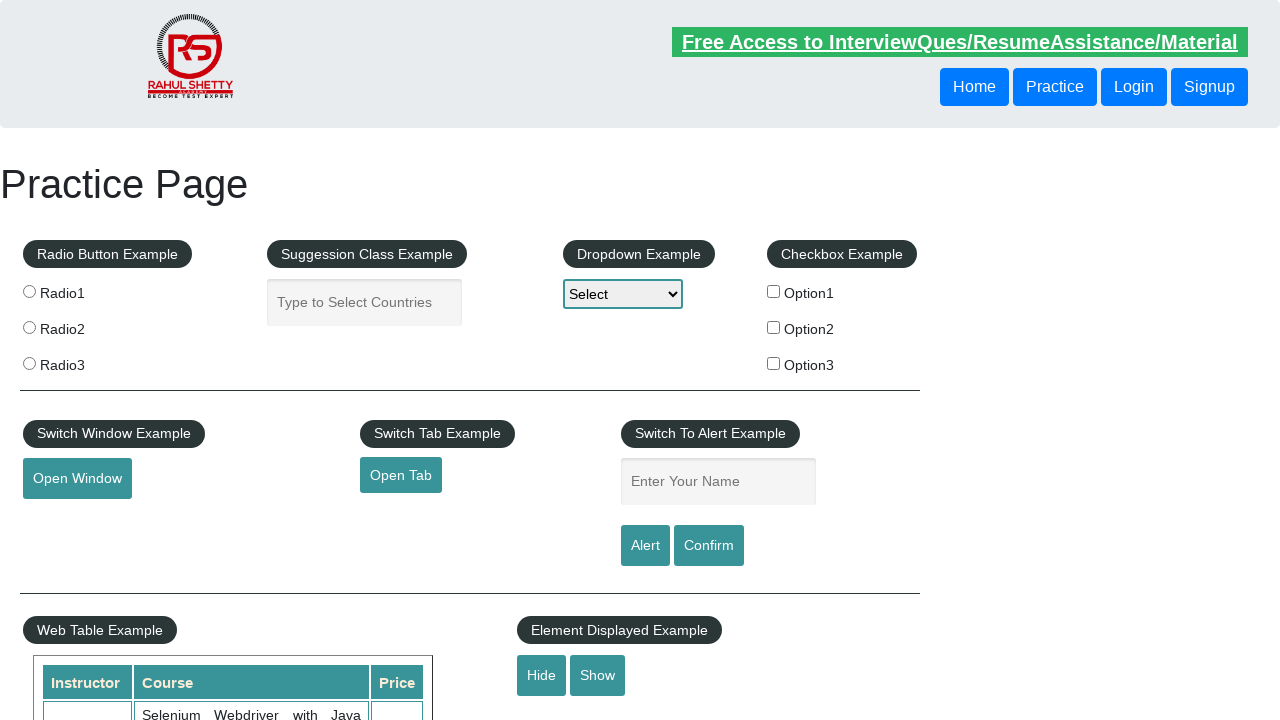

Waited 500ms for visibility change to take effect
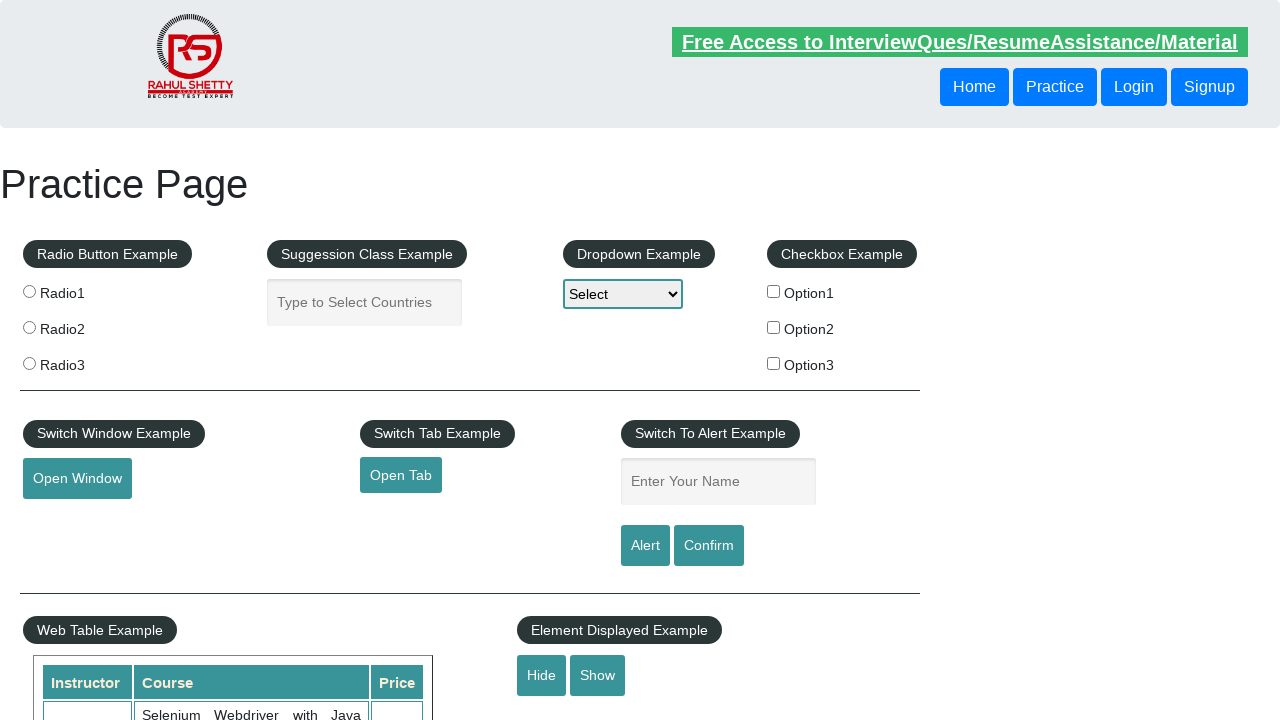

Verified text input field is now hidden
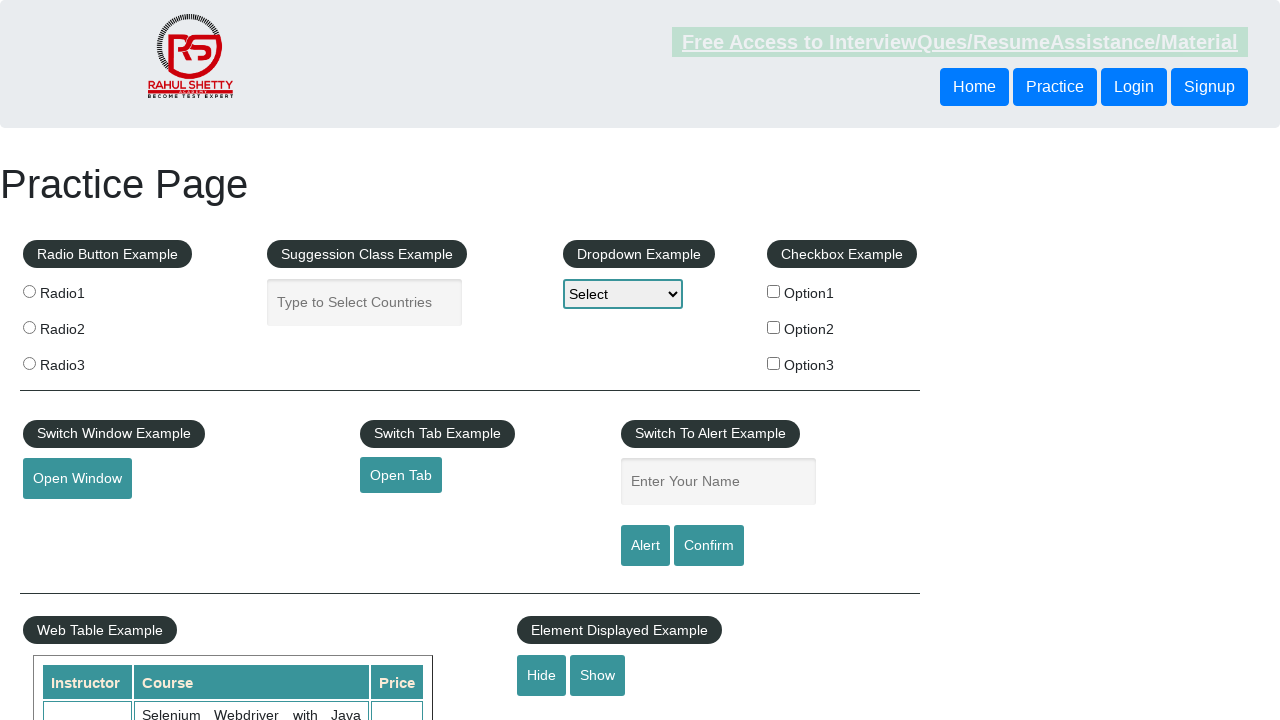

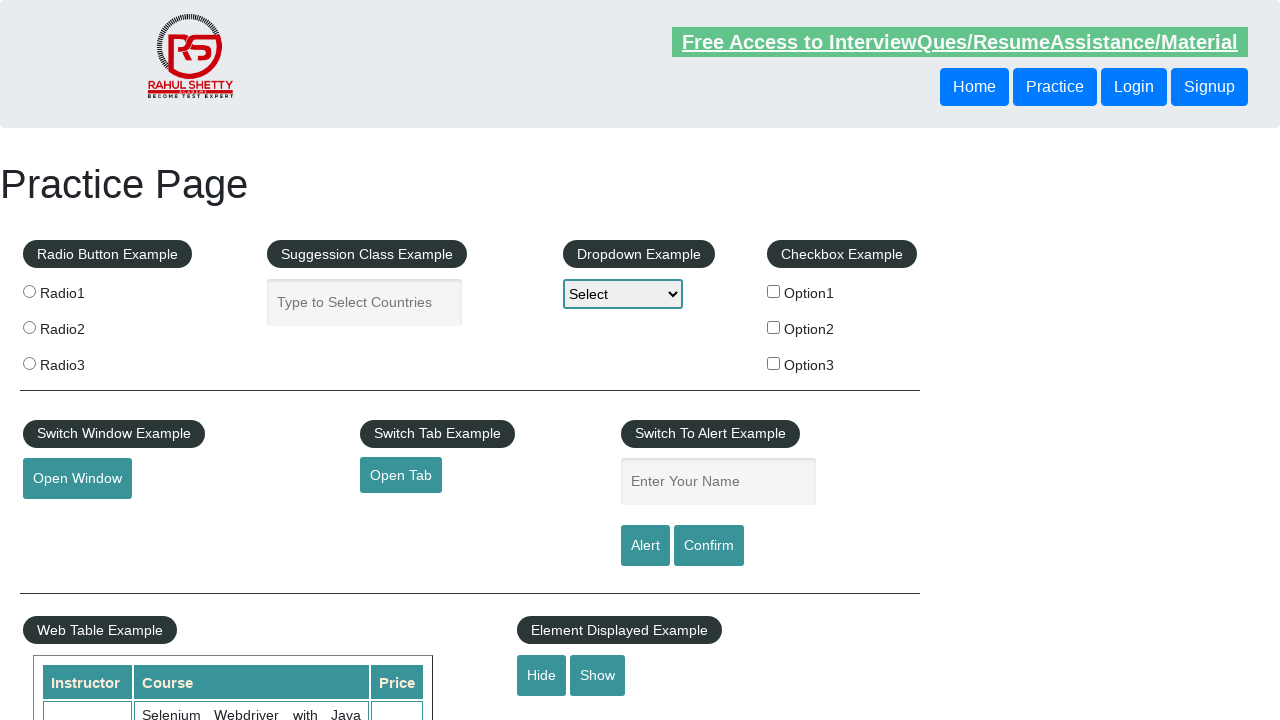